Tests dynamic autocomplete dropdown by typing partial text and selecting Ireland from the suggestions

Starting URL: https://rahulshettyacademy.com/AutomationPractice/

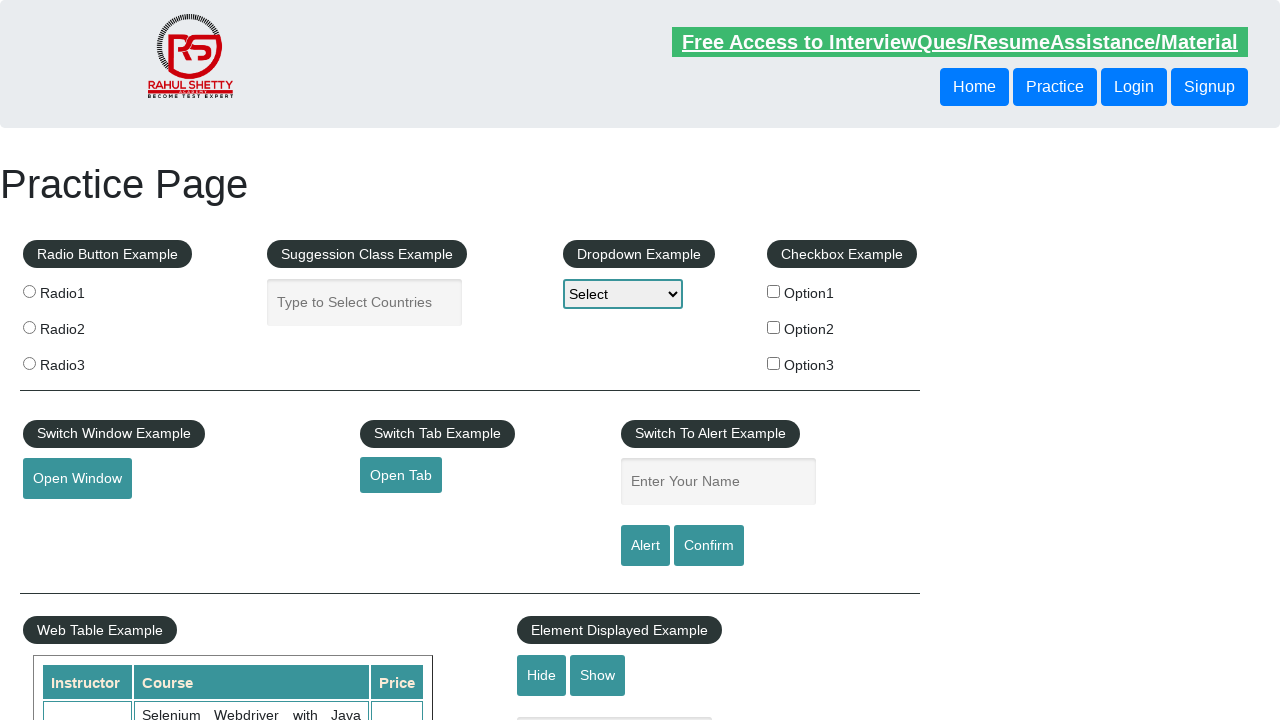

Autocomplete field loaded
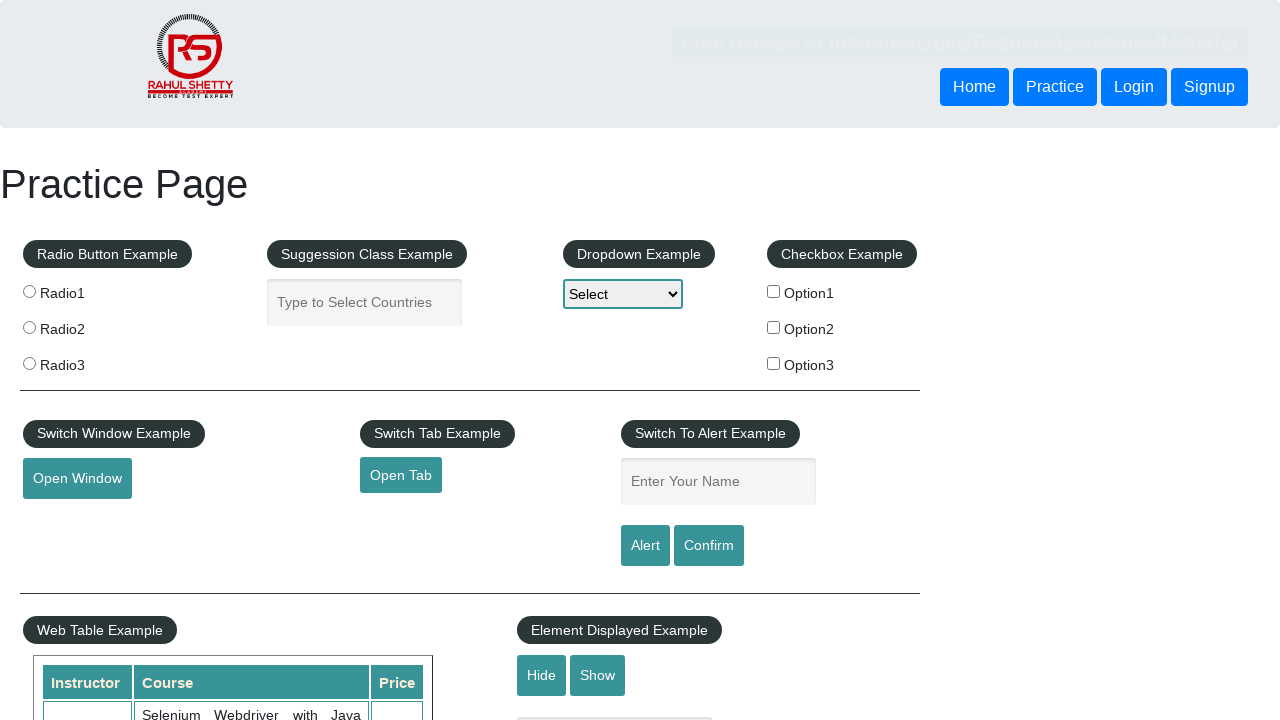

Filled autocomplete field with partial text 'ire' on [id="autocomplete"]
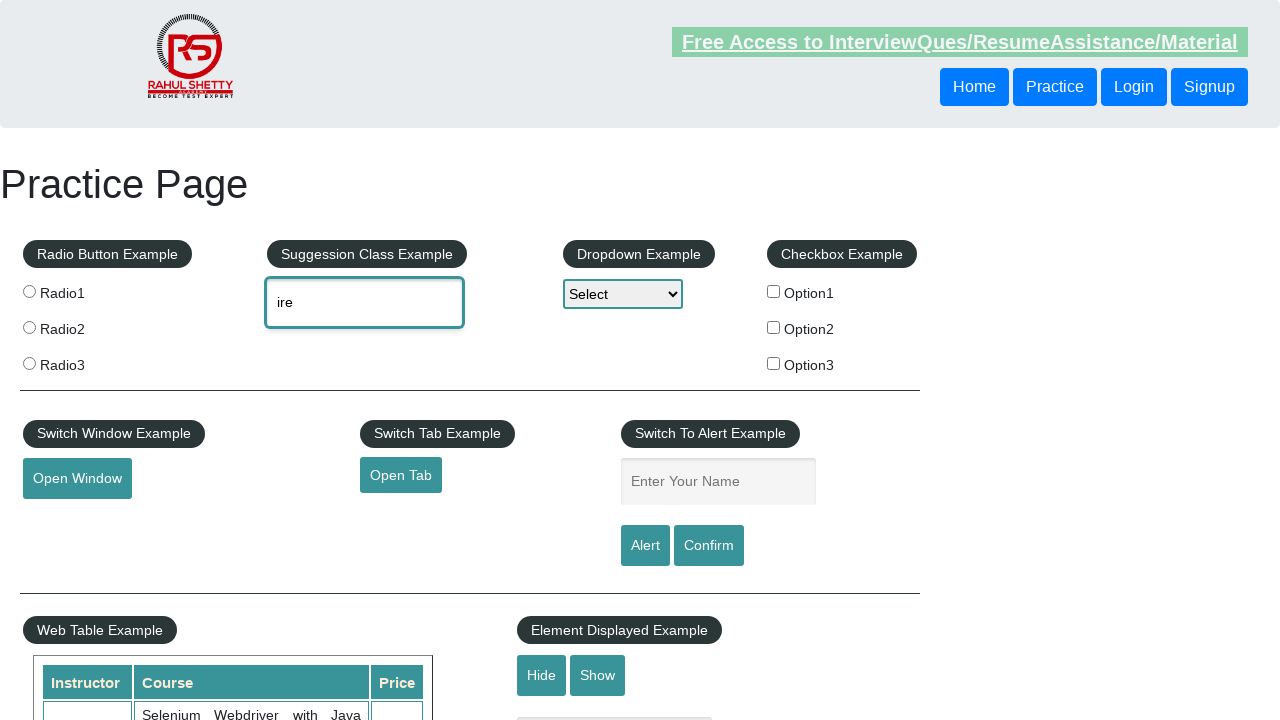

Dynamic dropdown suggestions appeared
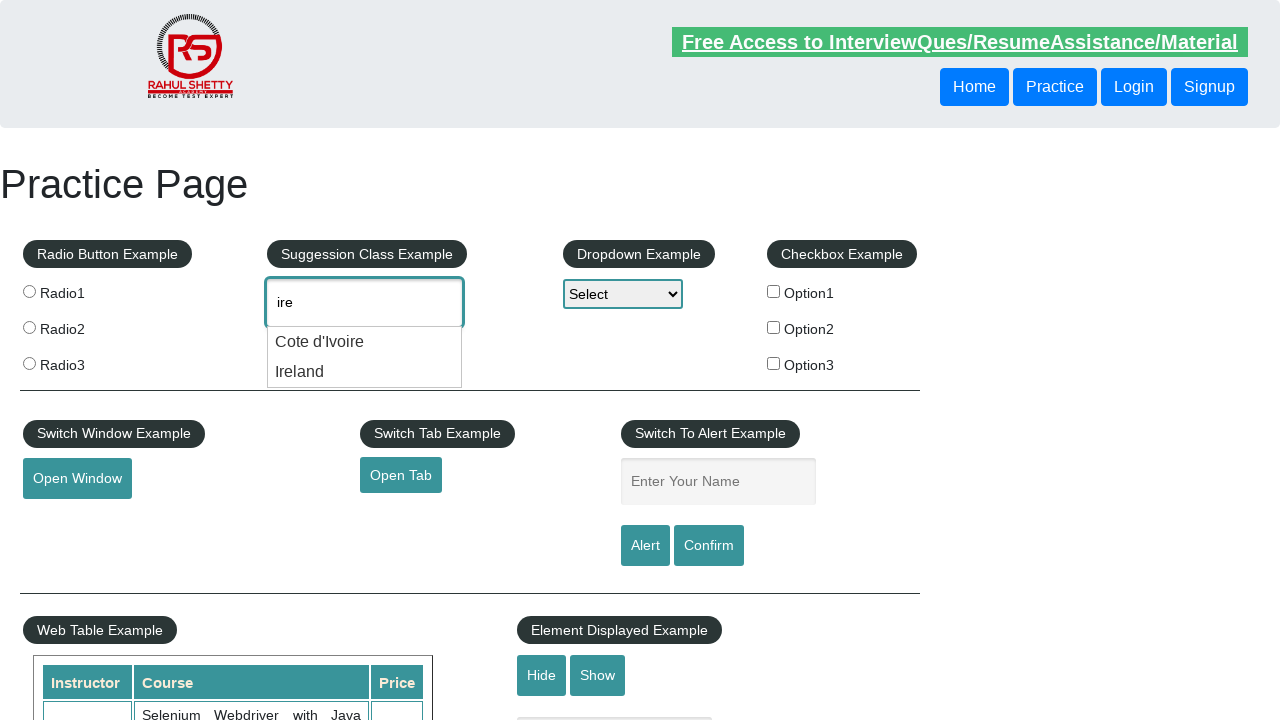

Found 2 suggestion items in dropdown
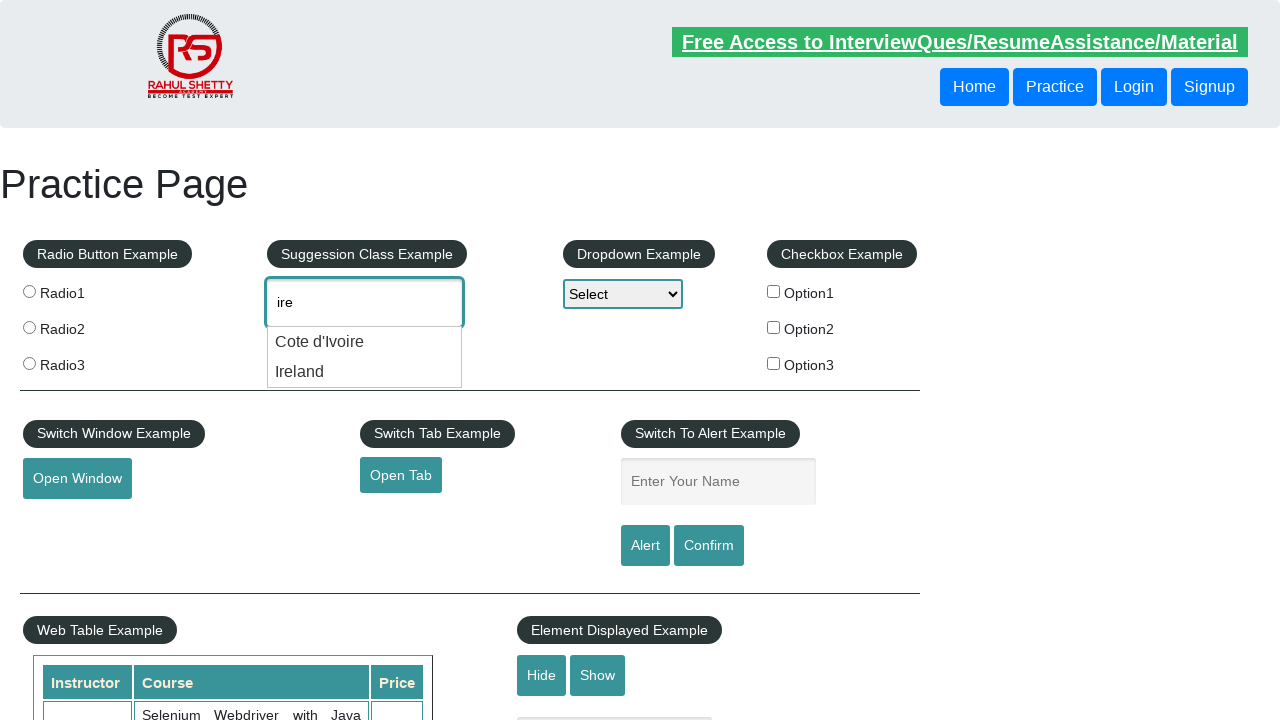

Selected 'Ireland' from dropdown suggestions at (365, 372) on [class="ui-menu-item"] div >> nth=1
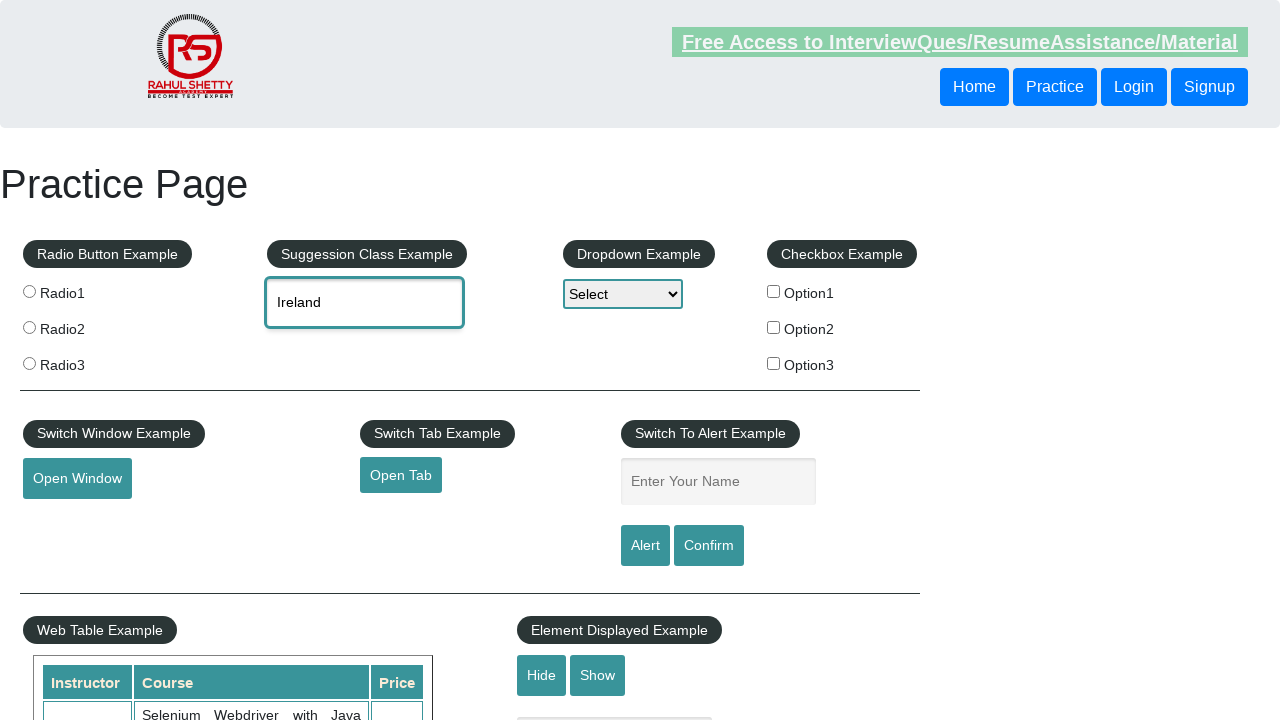

Selection completed and page settled
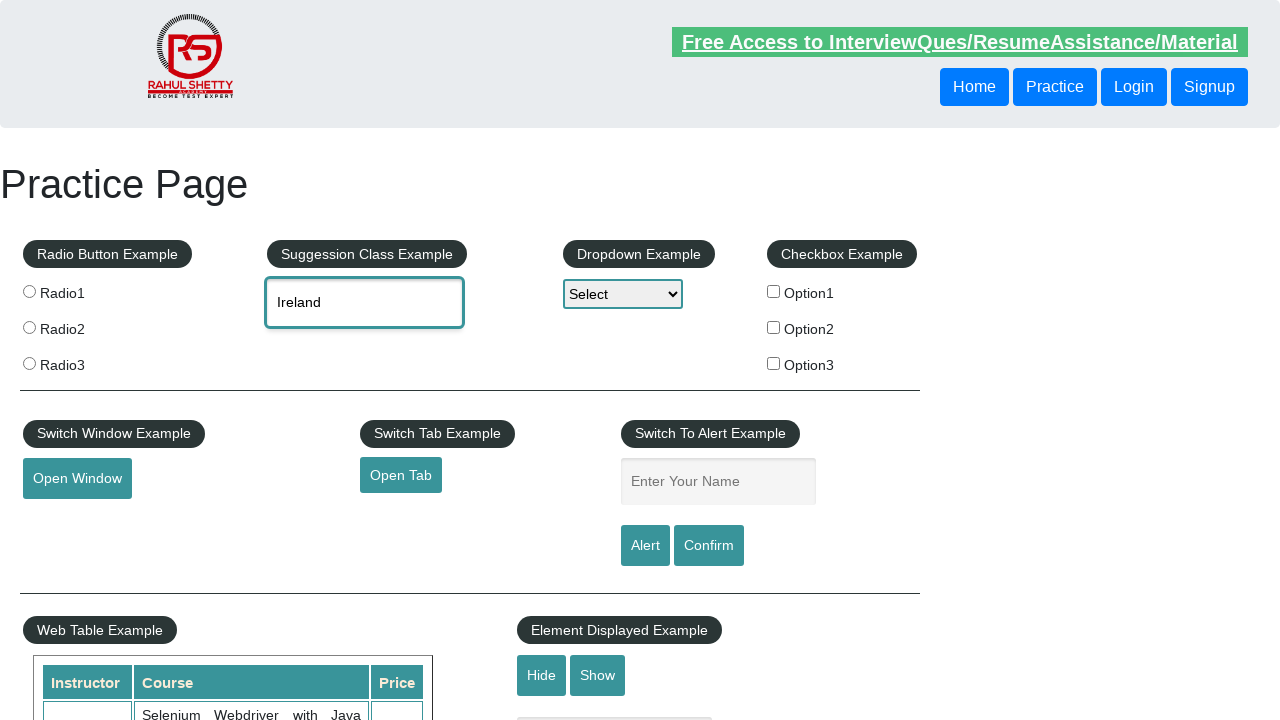

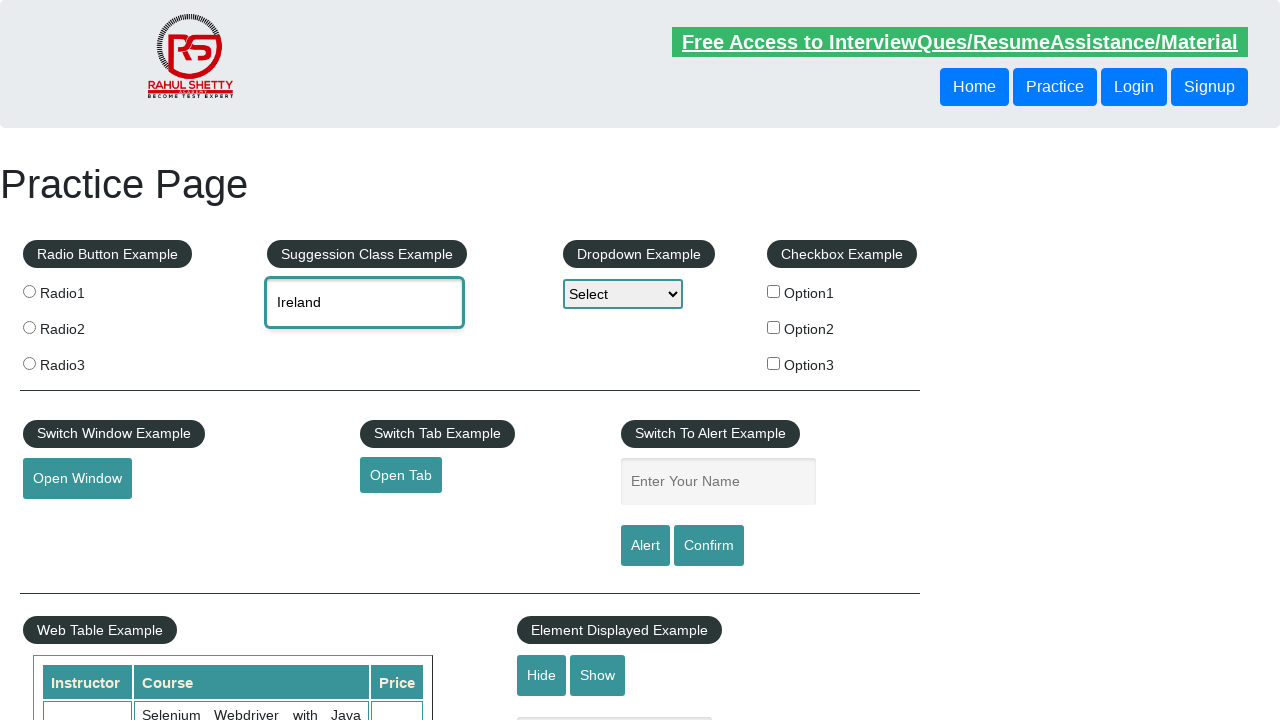